Calculates the sum of two numbers displayed on the page, selects the result from a dropdown menu, and submits the form

Starting URL: http://suninjuly.github.io/selects2.html

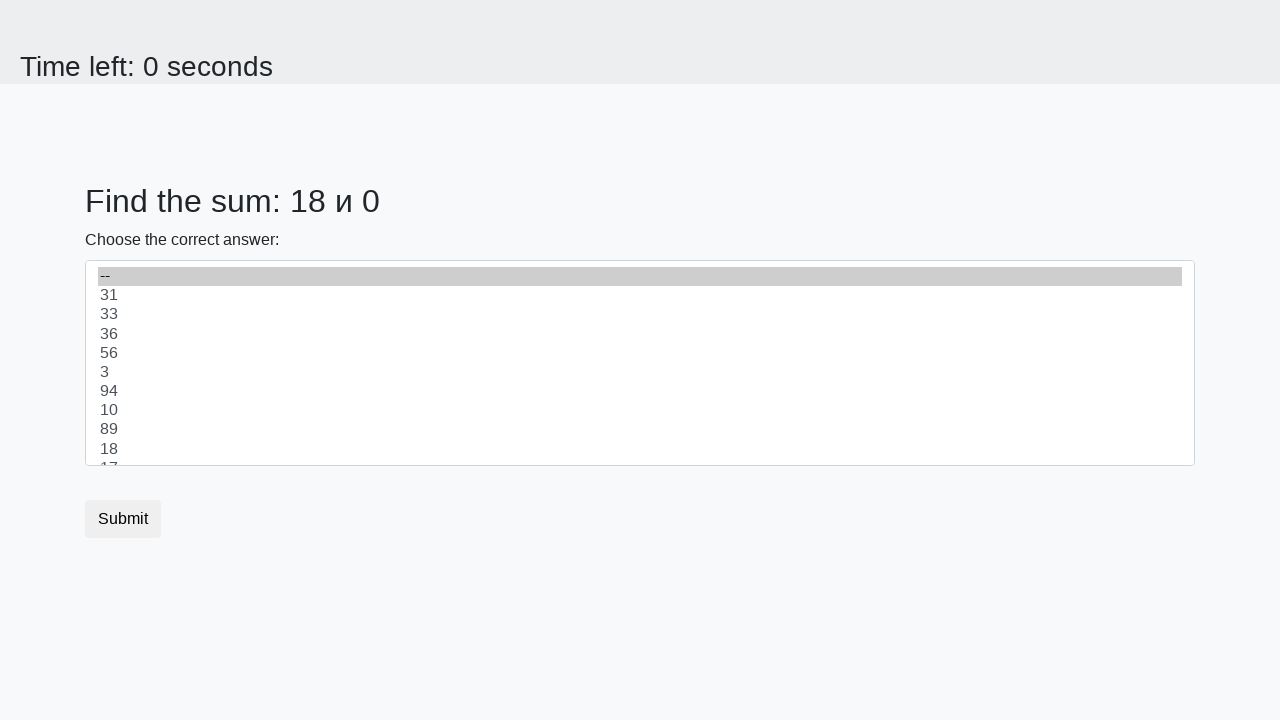

Retrieved first number from the page
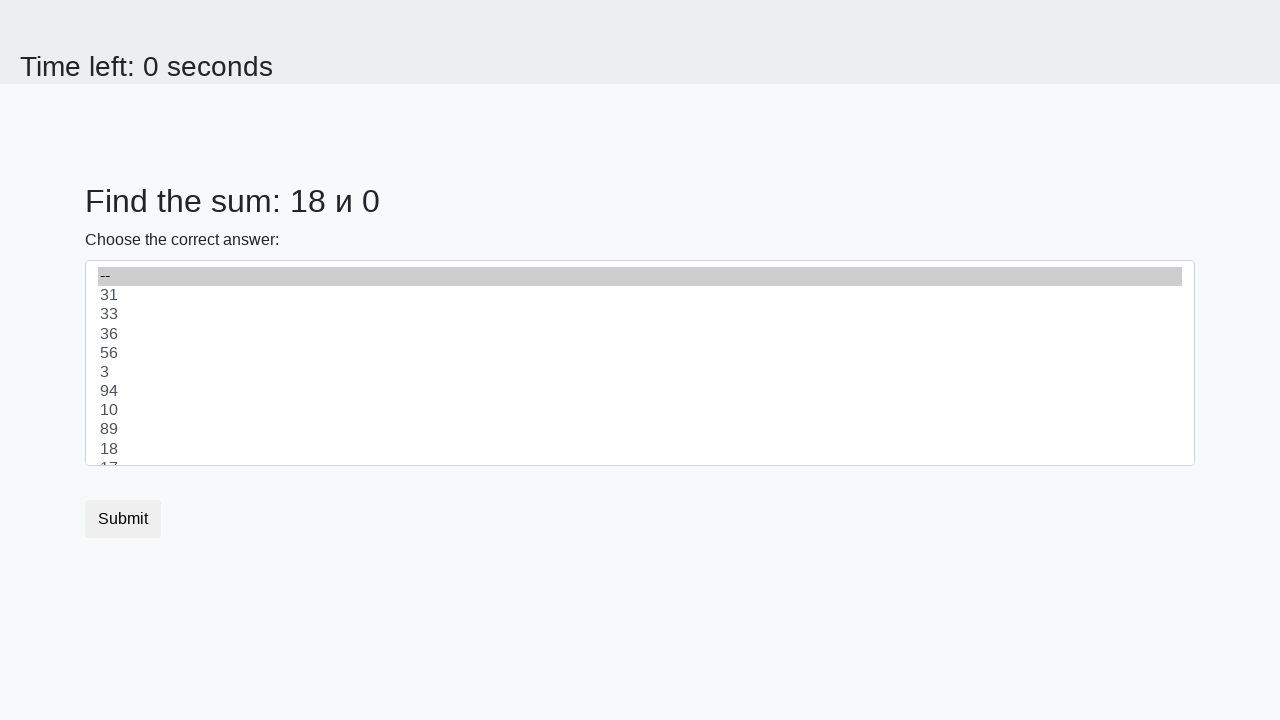

Retrieved second number from the page
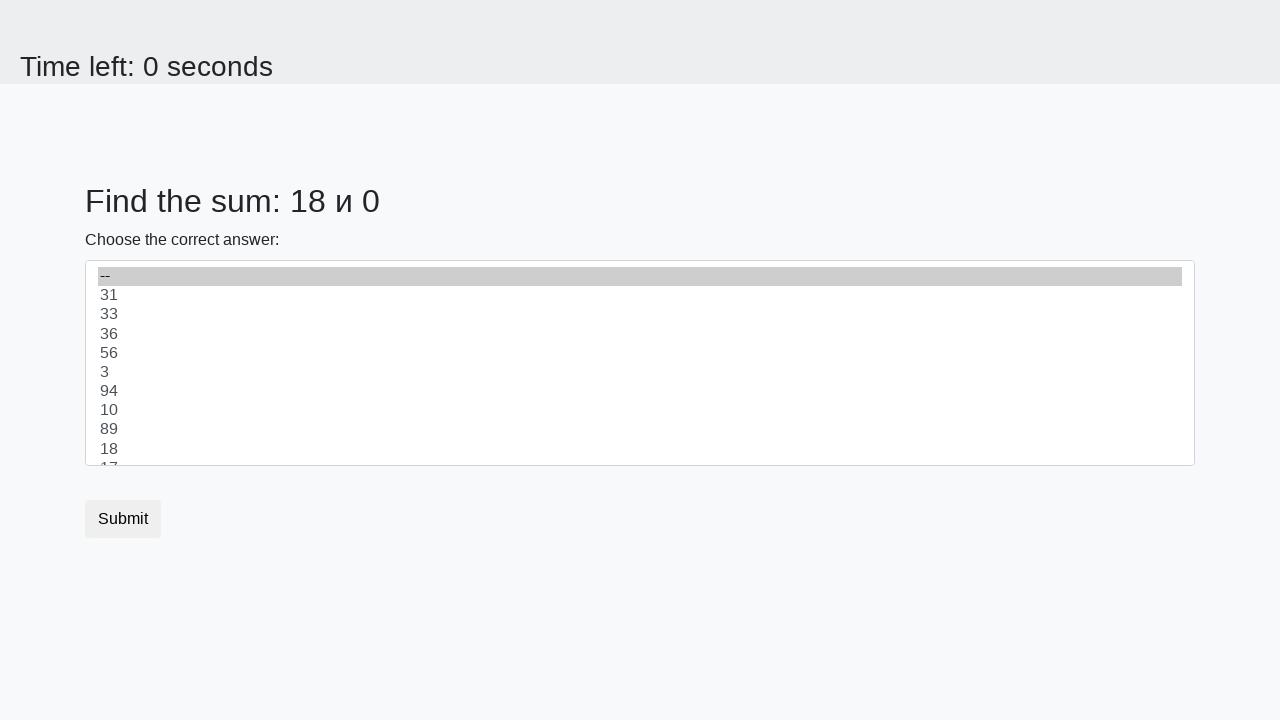

Calculated sum of 18 + 0 = 18
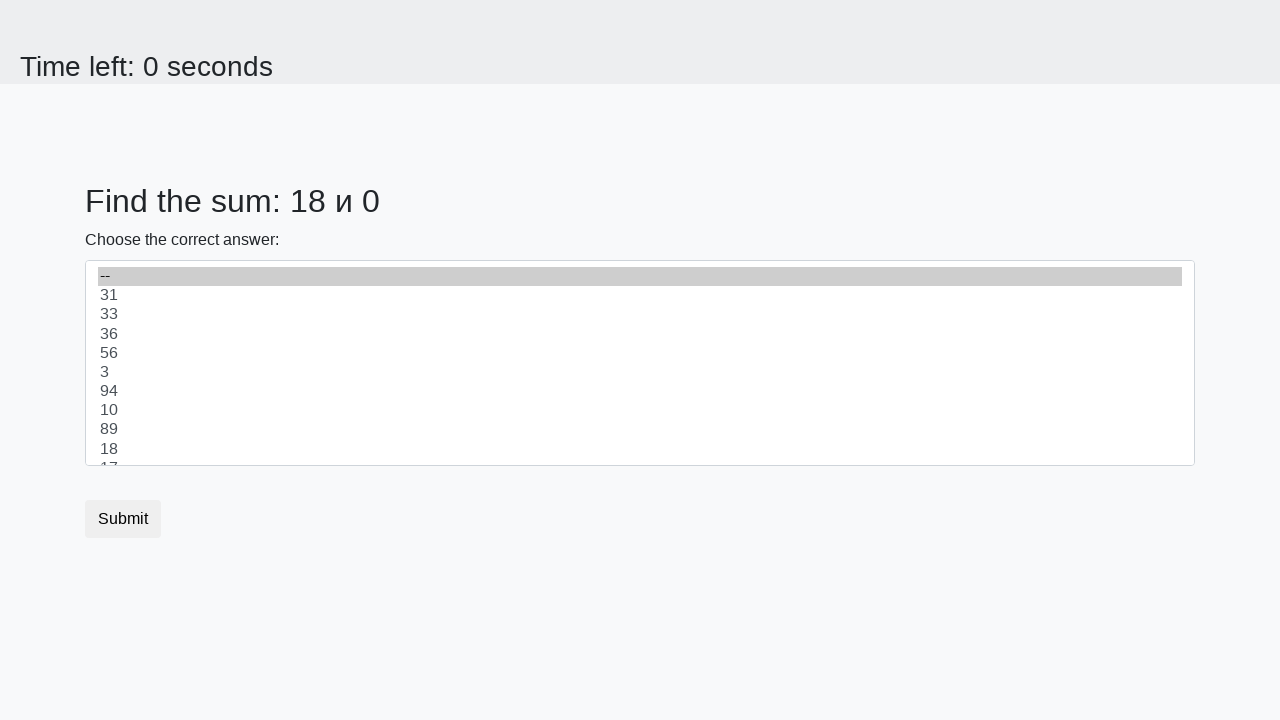

Selected sum value '18' from dropdown menu on #dropdown
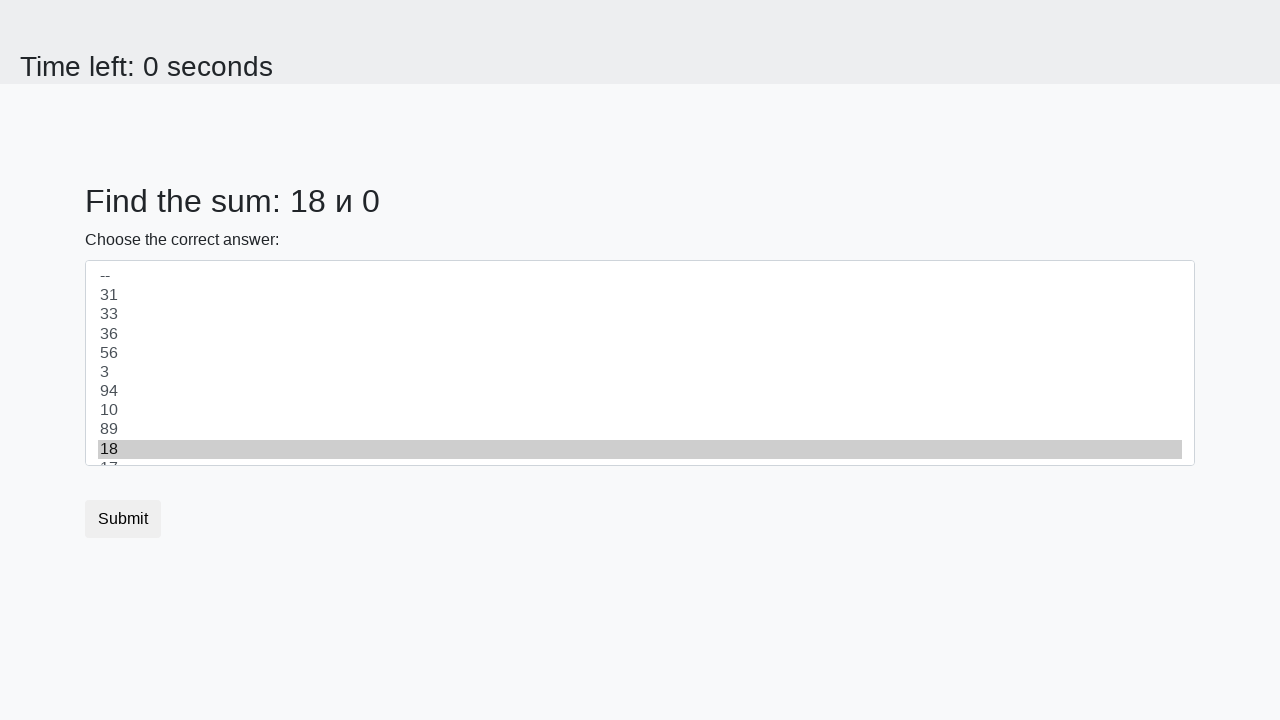

Clicked submit button to complete the form at (123, 519) on .btn
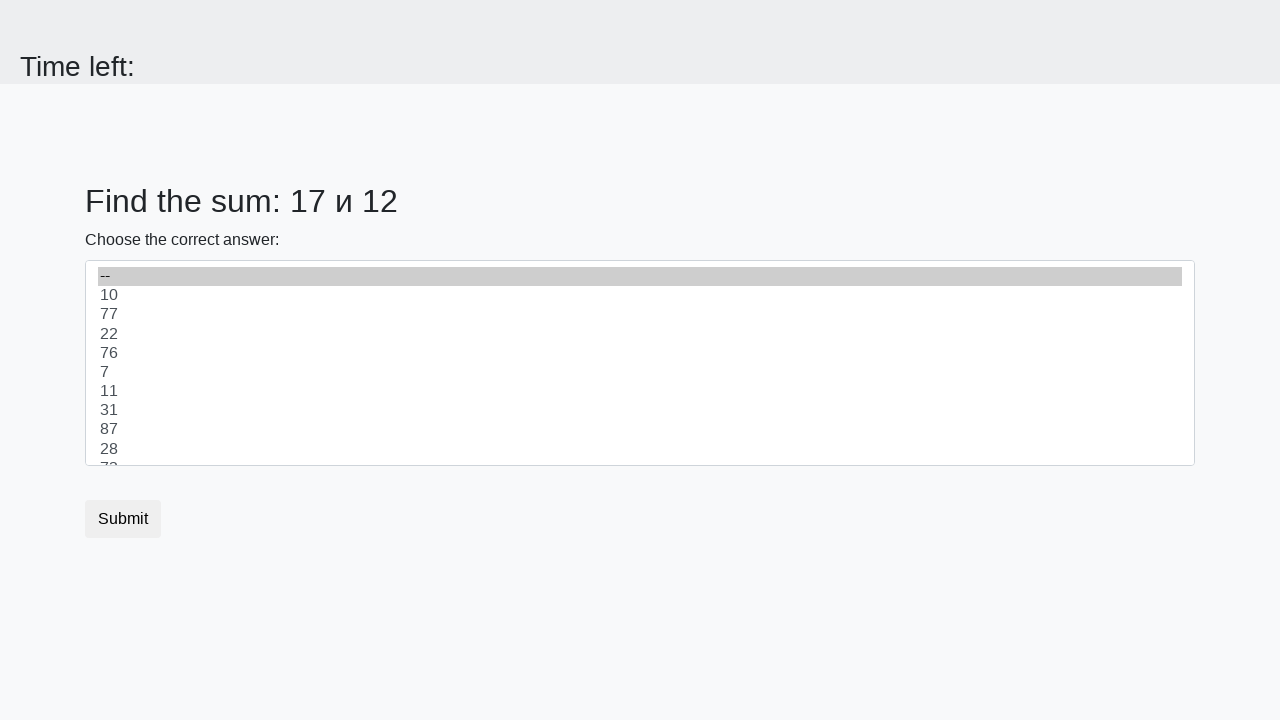

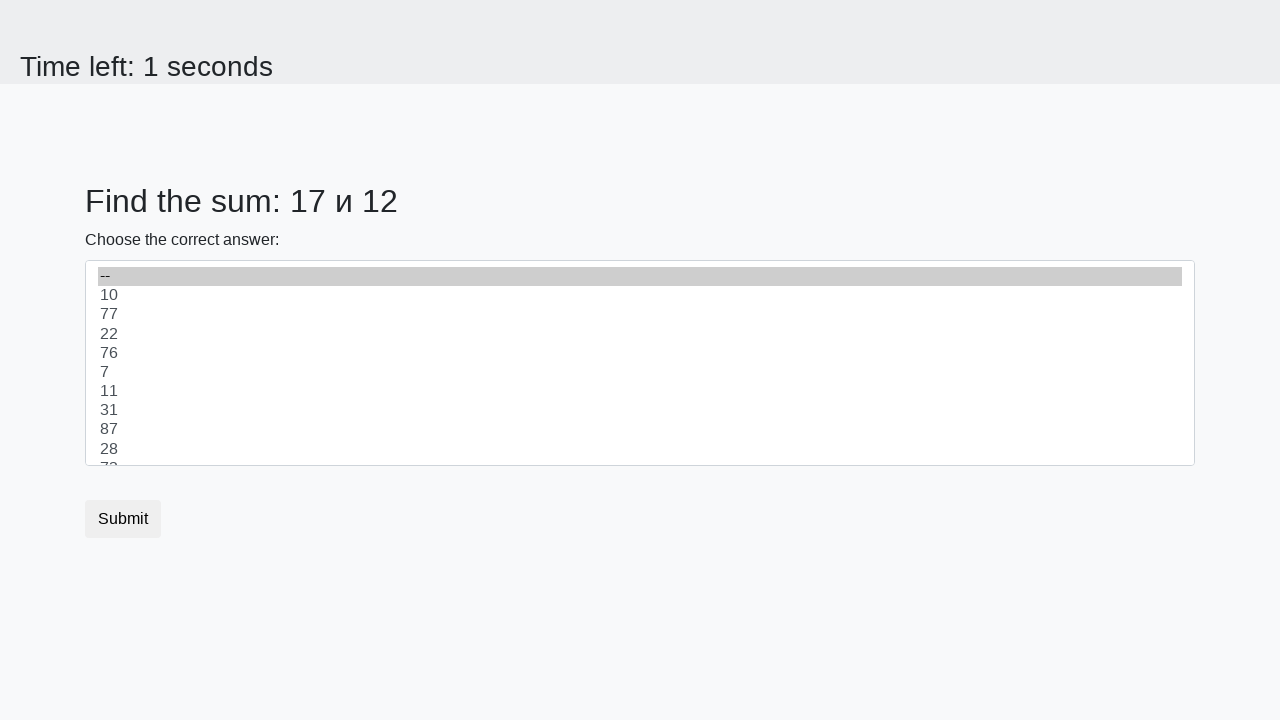